Navigates to the test automation practice page and verifies that the Animal dropdown options are present and can be retrieved.

Starting URL: https://testautomationpractice.blogspot.com/

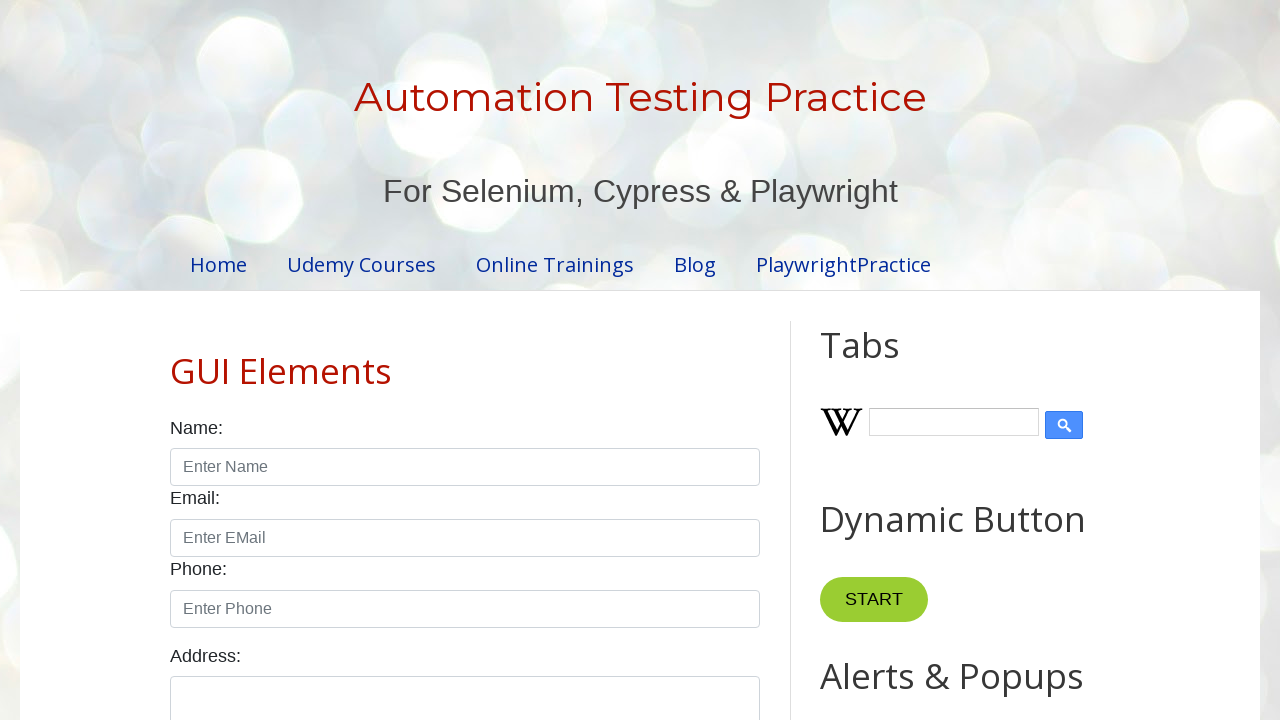

Navigated to test automation practice page
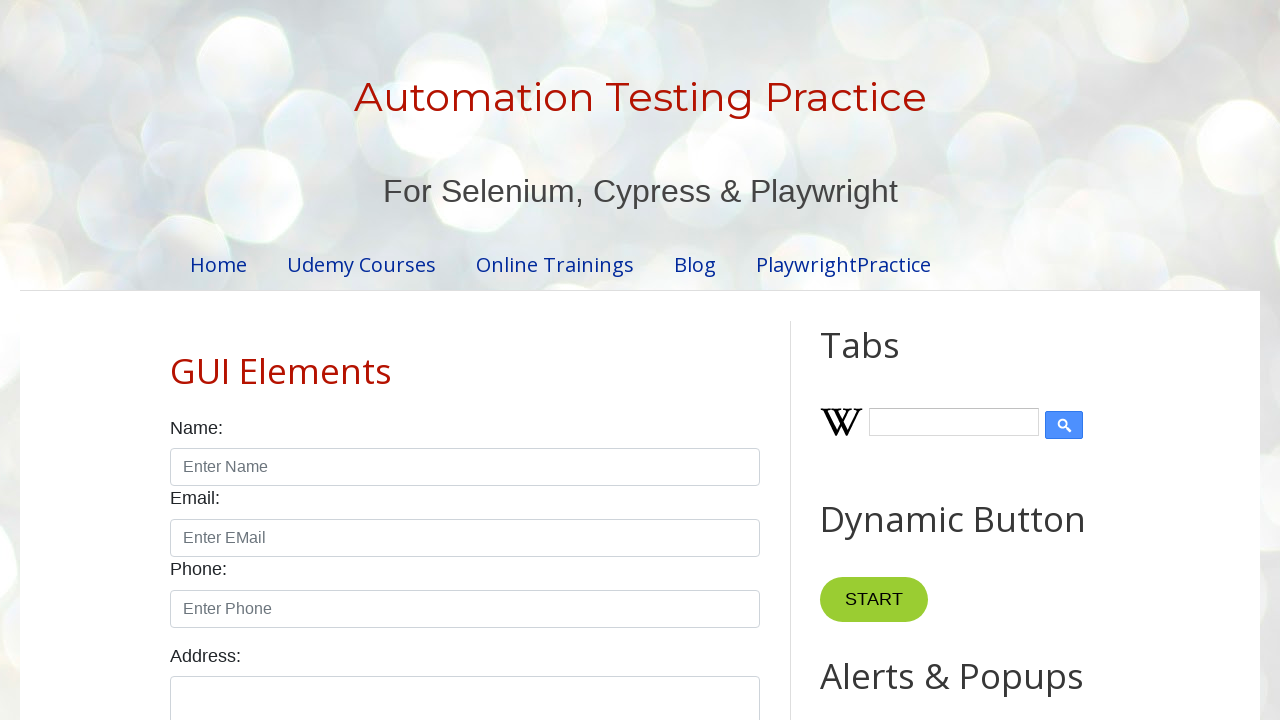

Animal dropdown selector is now present
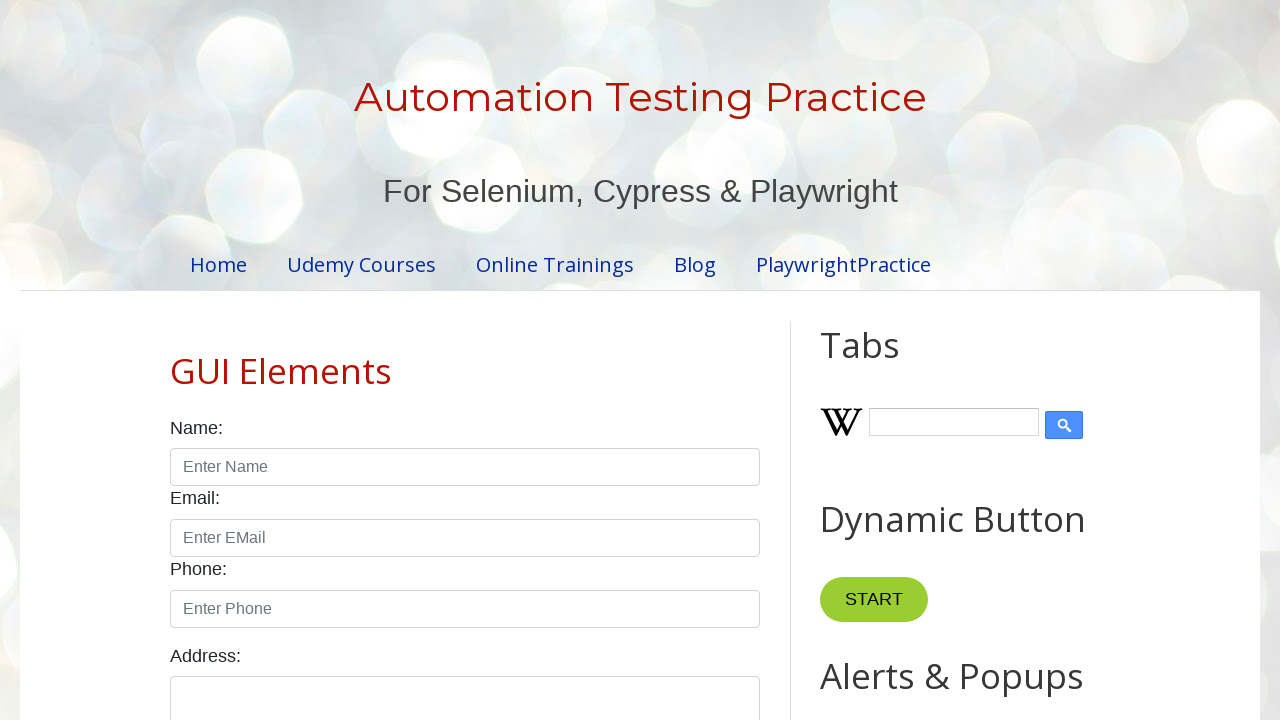

Retrieved all animal dropdown options: ['\n        Cat\n      ', '\n        Cheetah\n      ', '\n        Deer\n      ', '\n        Dog\n      ', '\n        Elephant\n      ', '\n        Fox\n      ', '\n        Giraffe\n      ', '\n        Lion\n      ', '\n        Rabbit\n      ', '\n        Zebra\n      ']
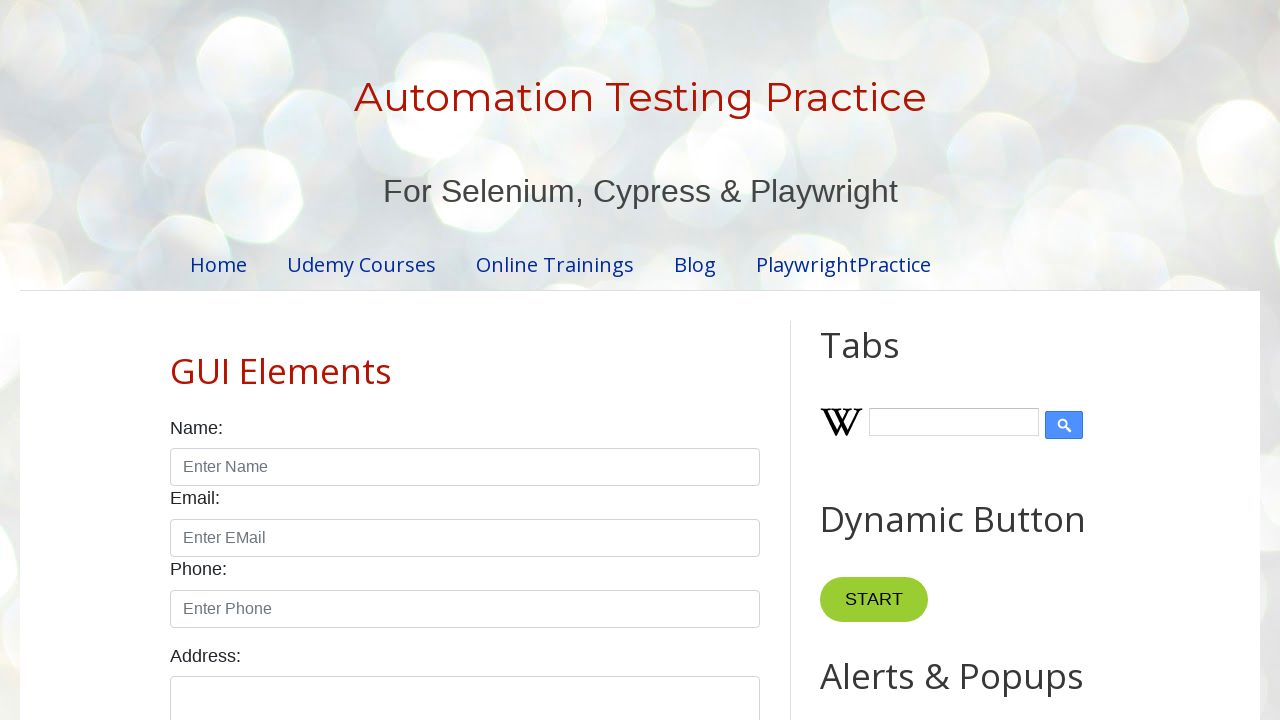

Printed animal dropdown options to console
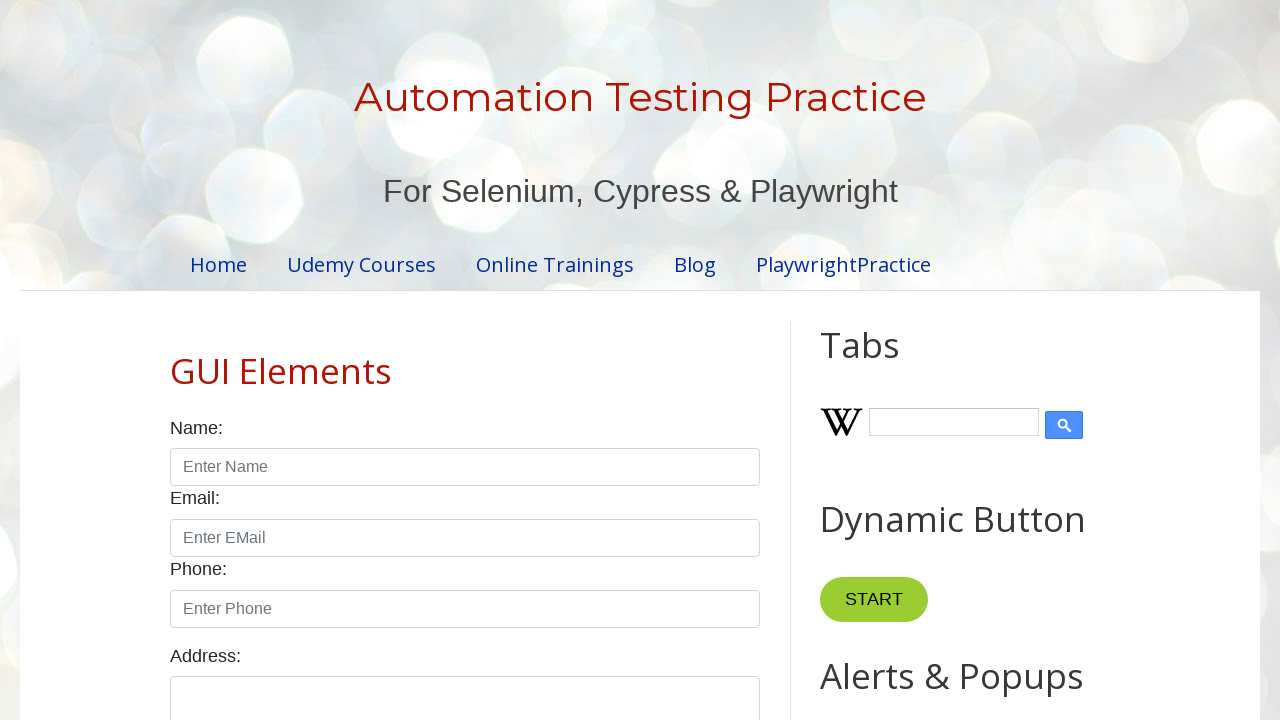

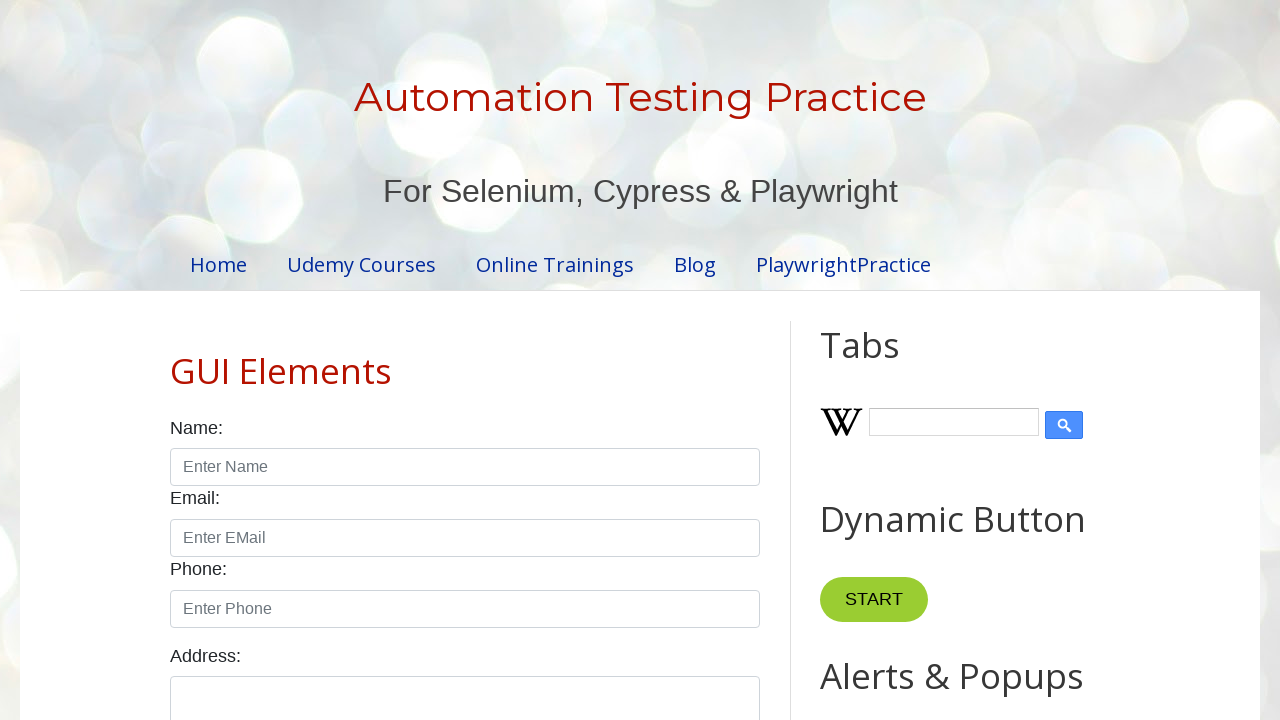